Tests clearing the completed state of all items by checking and then unchecking the 'Mark all as complete' checkbox.

Starting URL: https://demo.playwright.dev/todomvc

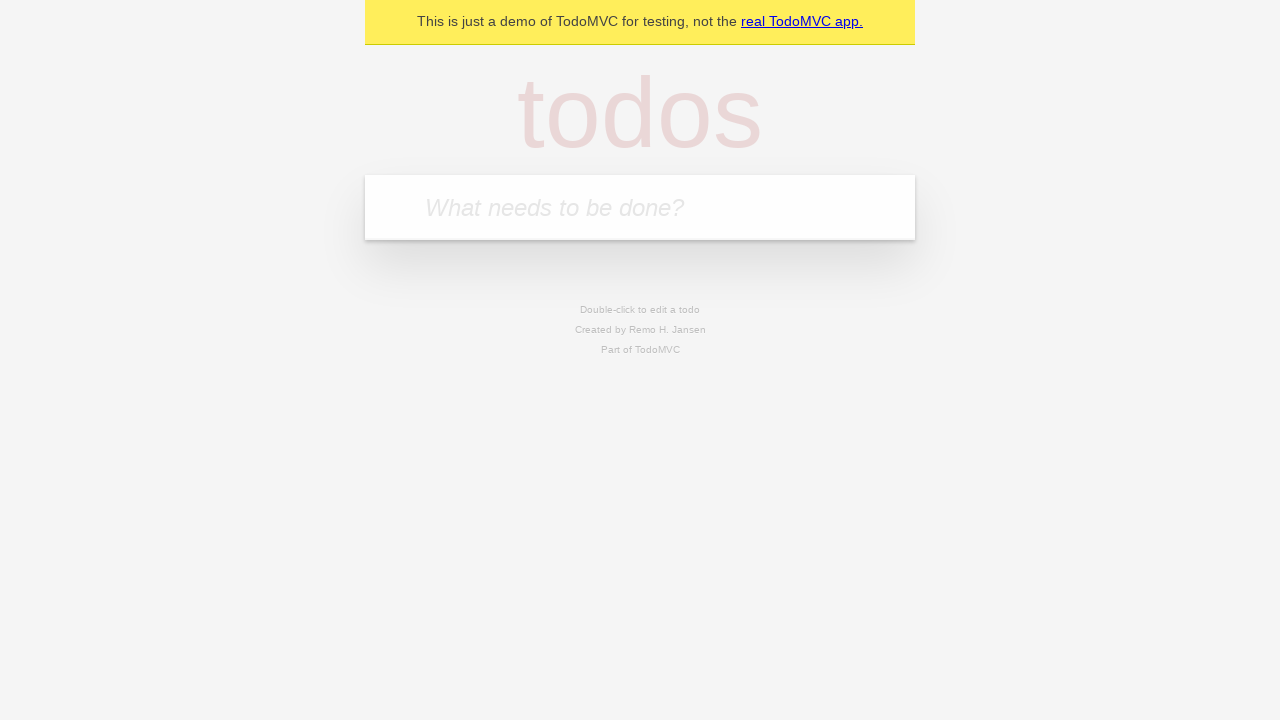

Filled todo input with 'buy some cheese' on internal:attr=[placeholder="What needs to be done?"i]
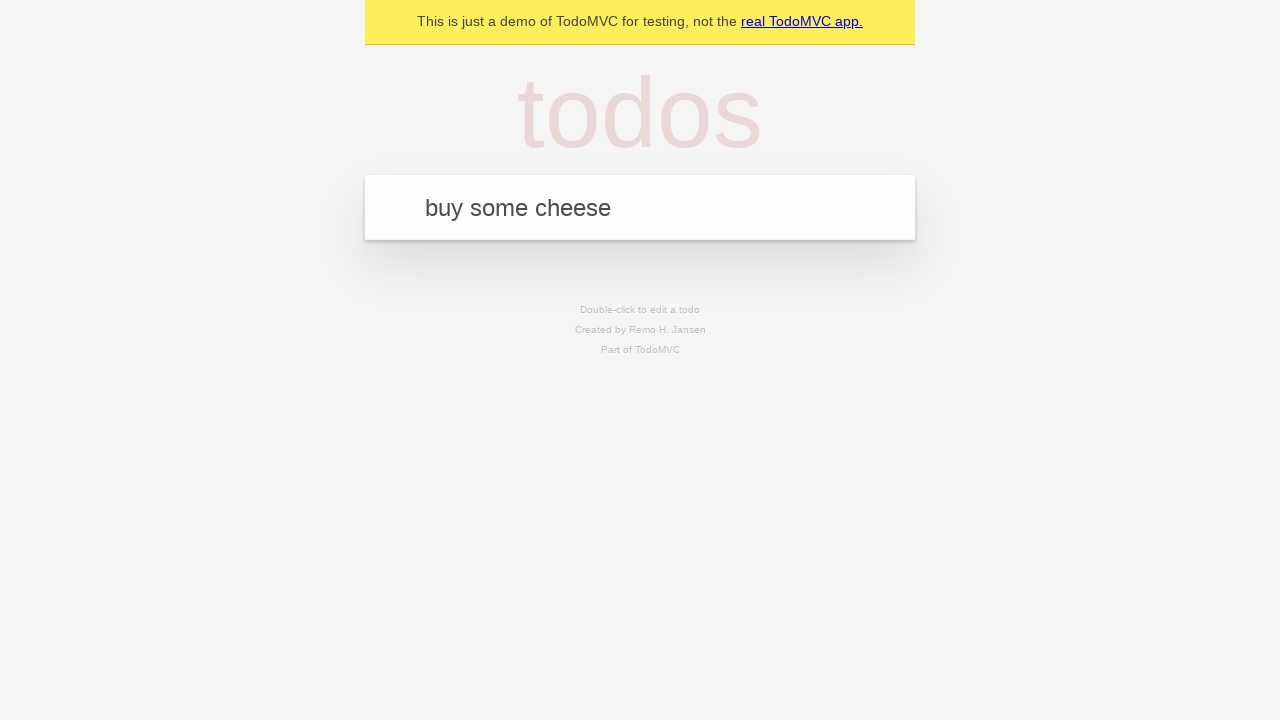

Pressed Enter to create first todo on internal:attr=[placeholder="What needs to be done?"i]
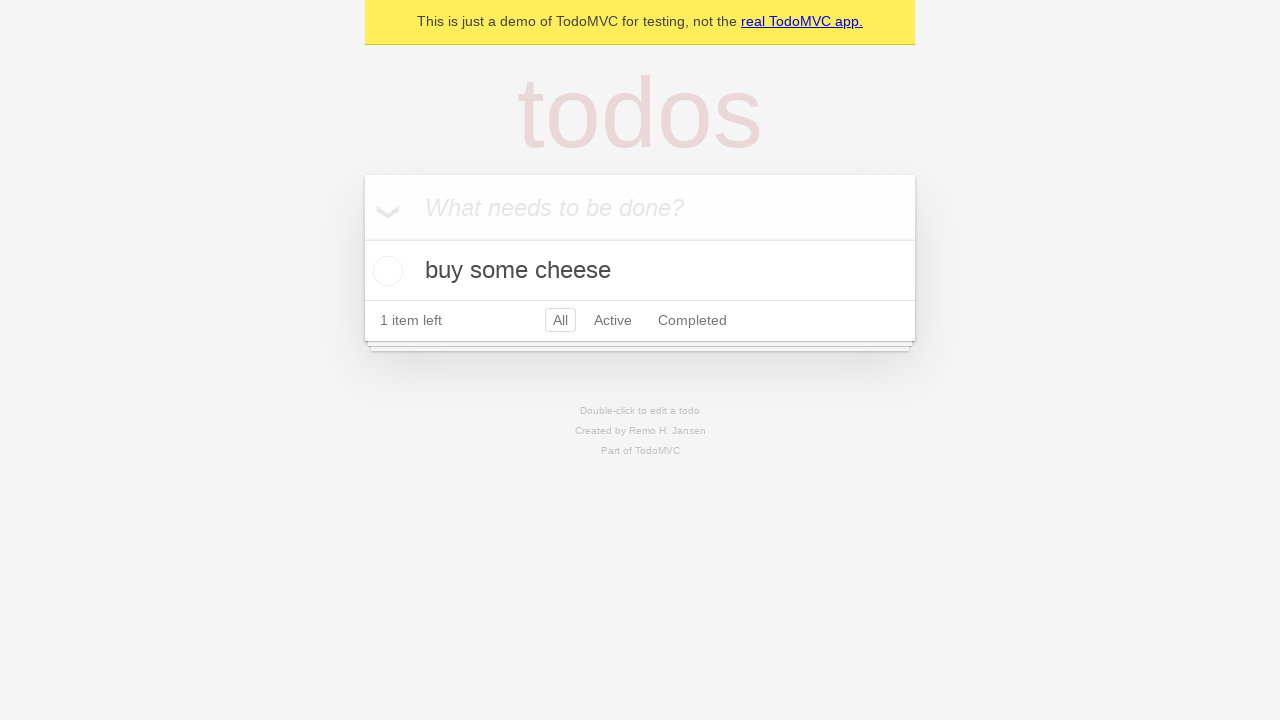

Filled todo input with 'feed the cat' on internal:attr=[placeholder="What needs to be done?"i]
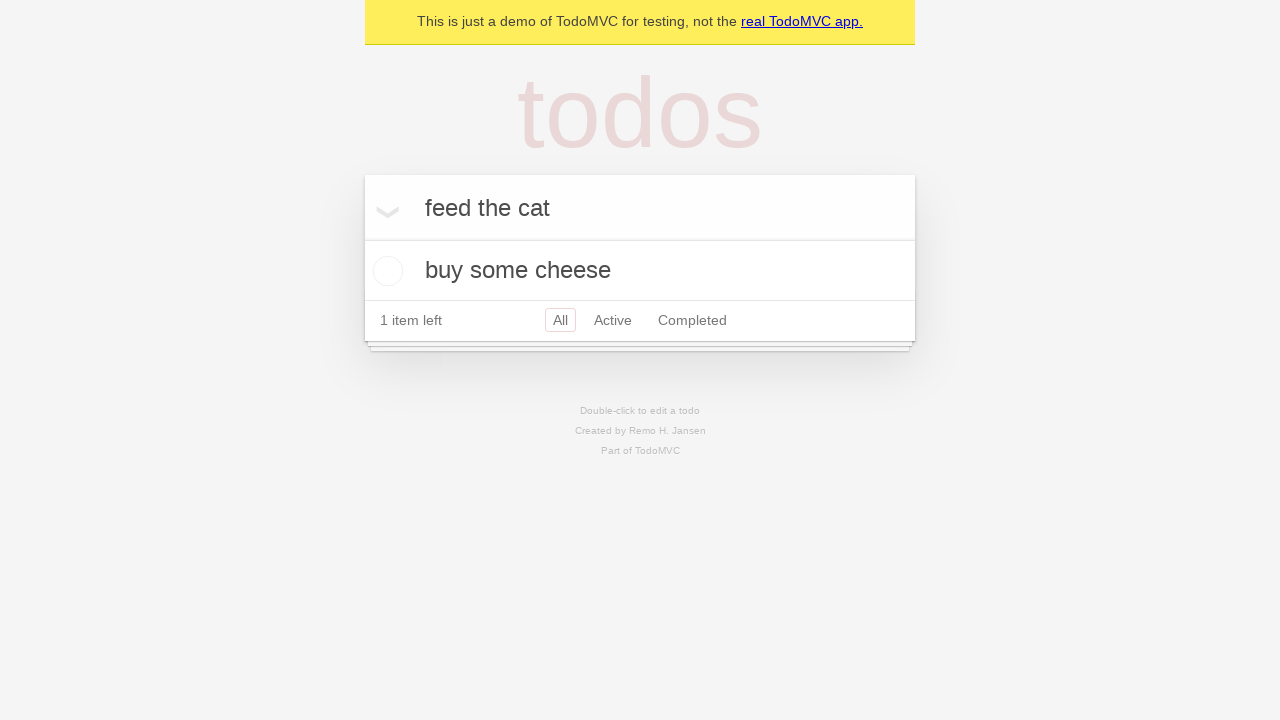

Pressed Enter to create second todo on internal:attr=[placeholder="What needs to be done?"i]
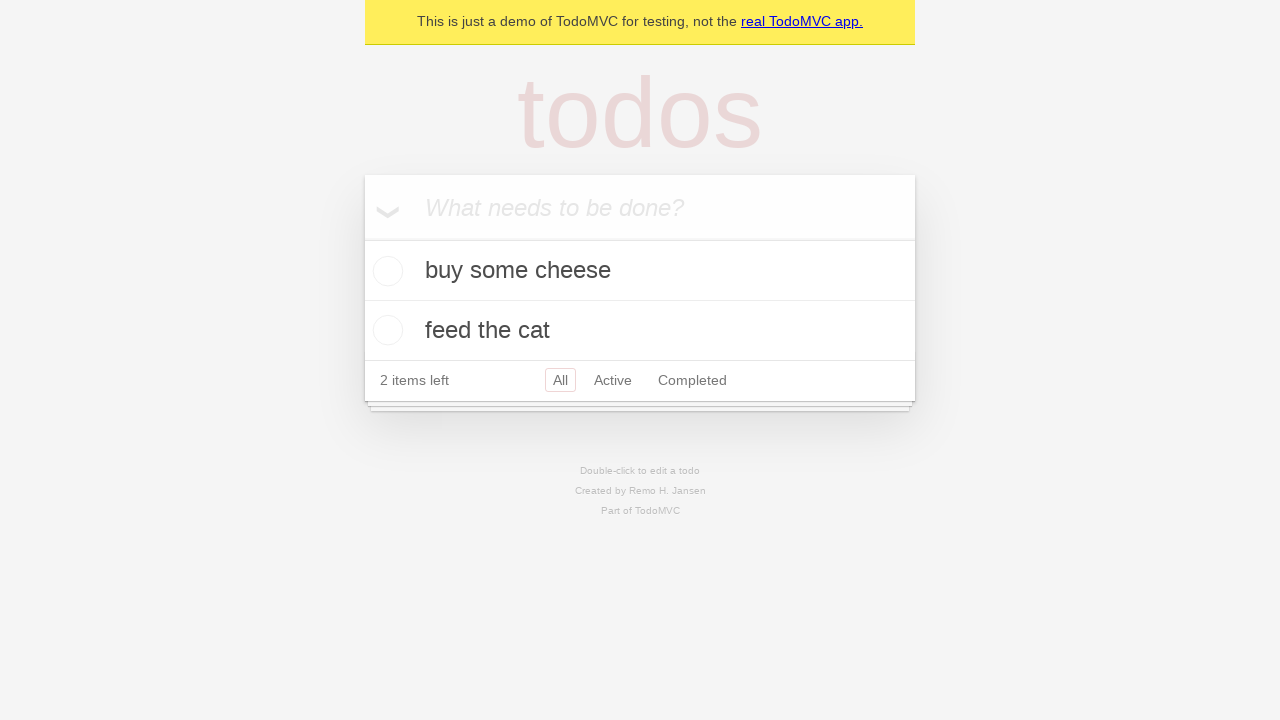

Filled todo input with 'book a doctors appointment' on internal:attr=[placeholder="What needs to be done?"i]
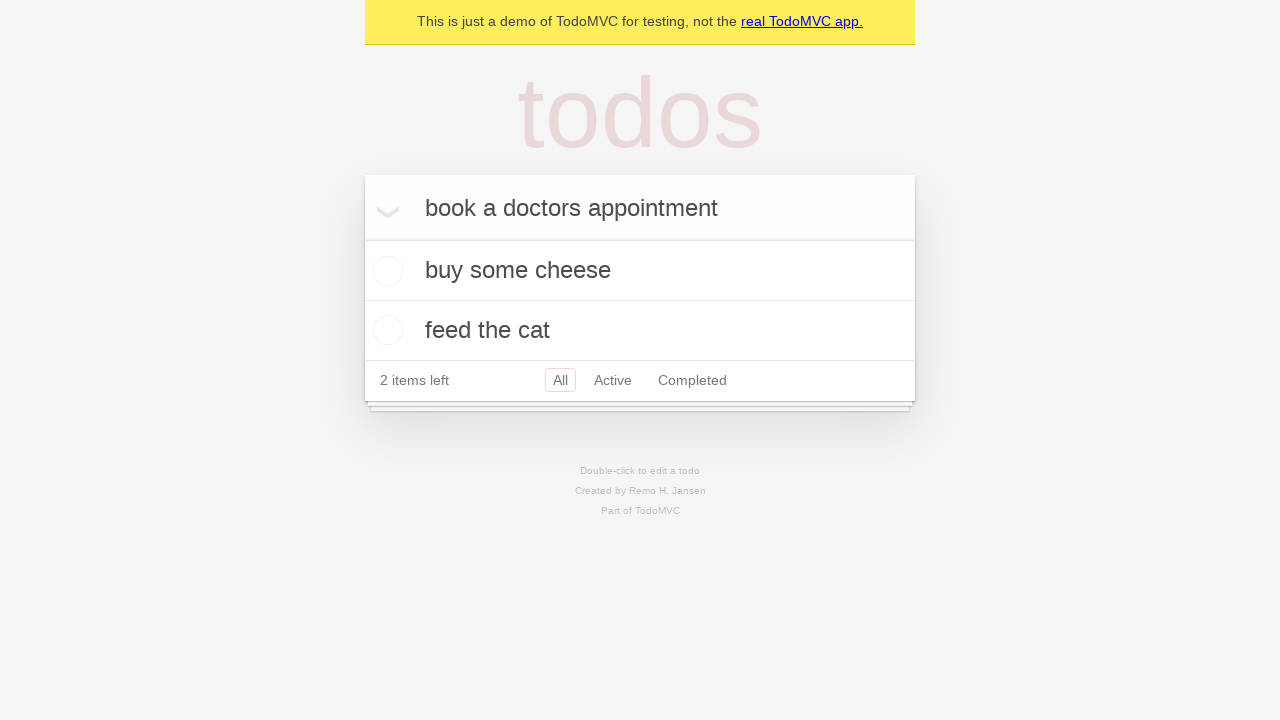

Pressed Enter to create third todo on internal:attr=[placeholder="What needs to be done?"i]
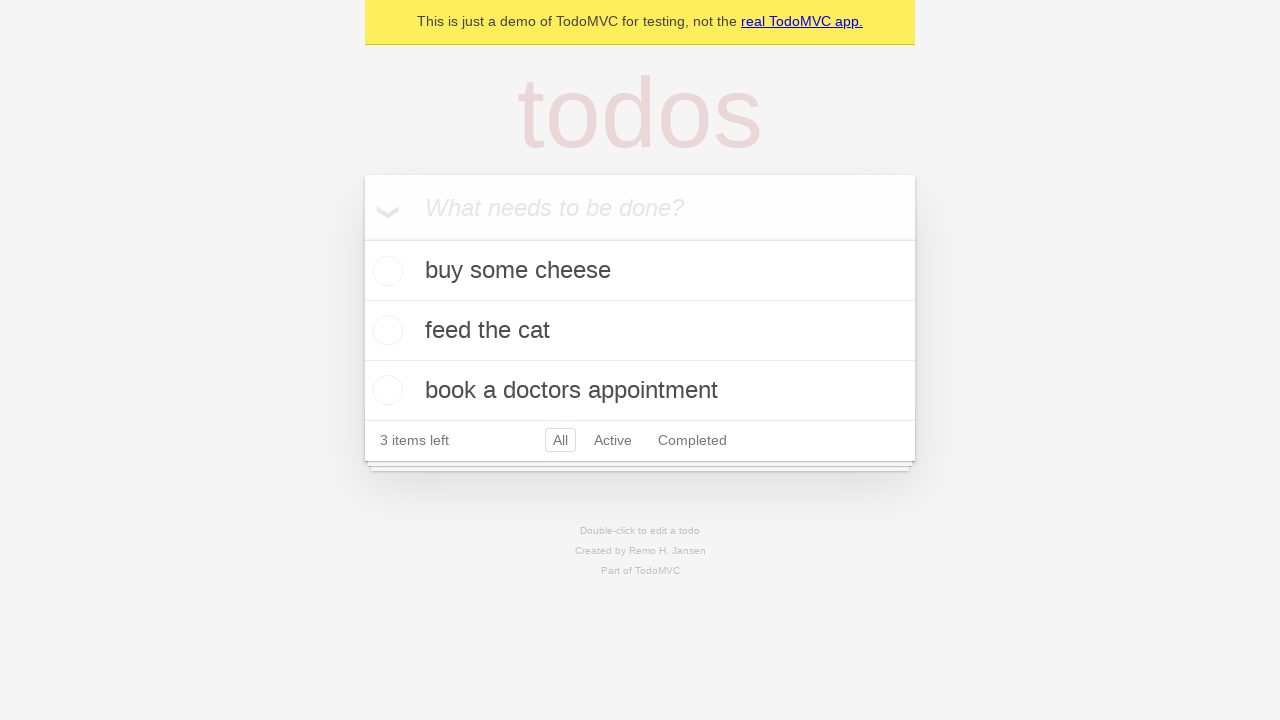

Waited for all 3 todos to be created
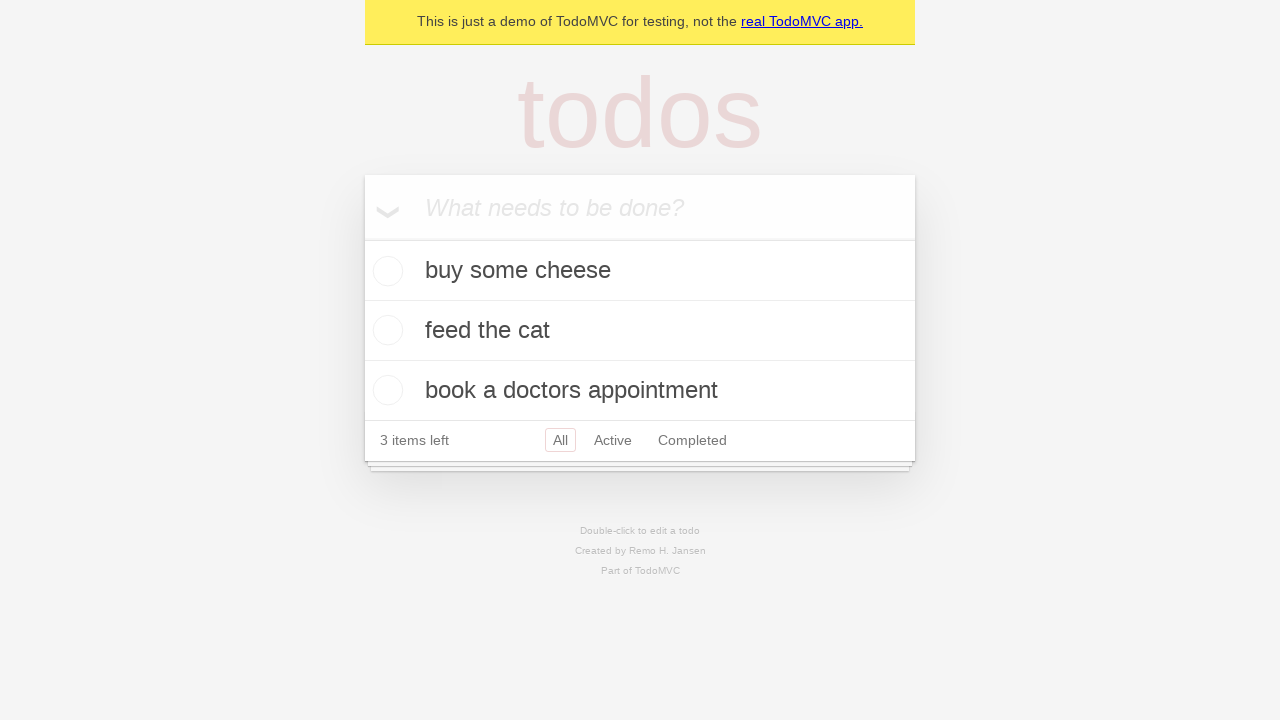

Checked 'Mark all as complete' checkbox to complete all todos at (362, 238) on internal:label="Mark all as complete"i
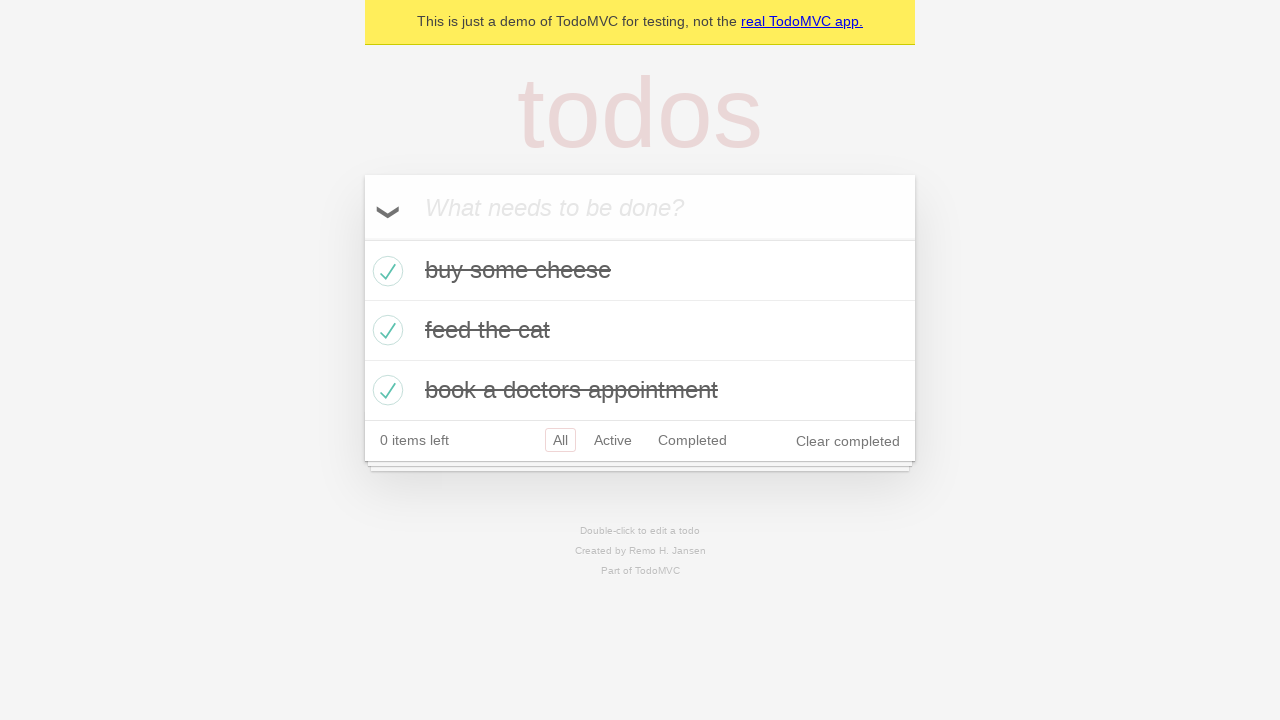

Unchecked 'Mark all as complete' checkbox to clear completed state of all todos at (362, 238) on internal:label="Mark all as complete"i
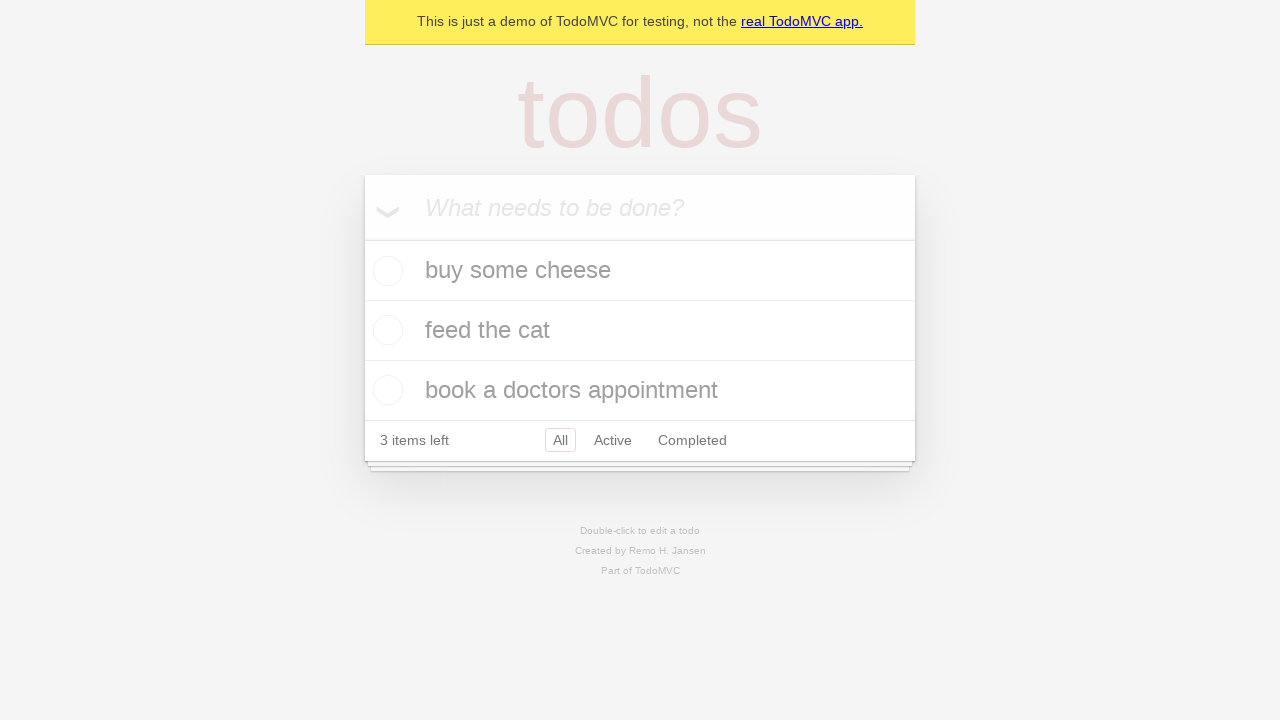

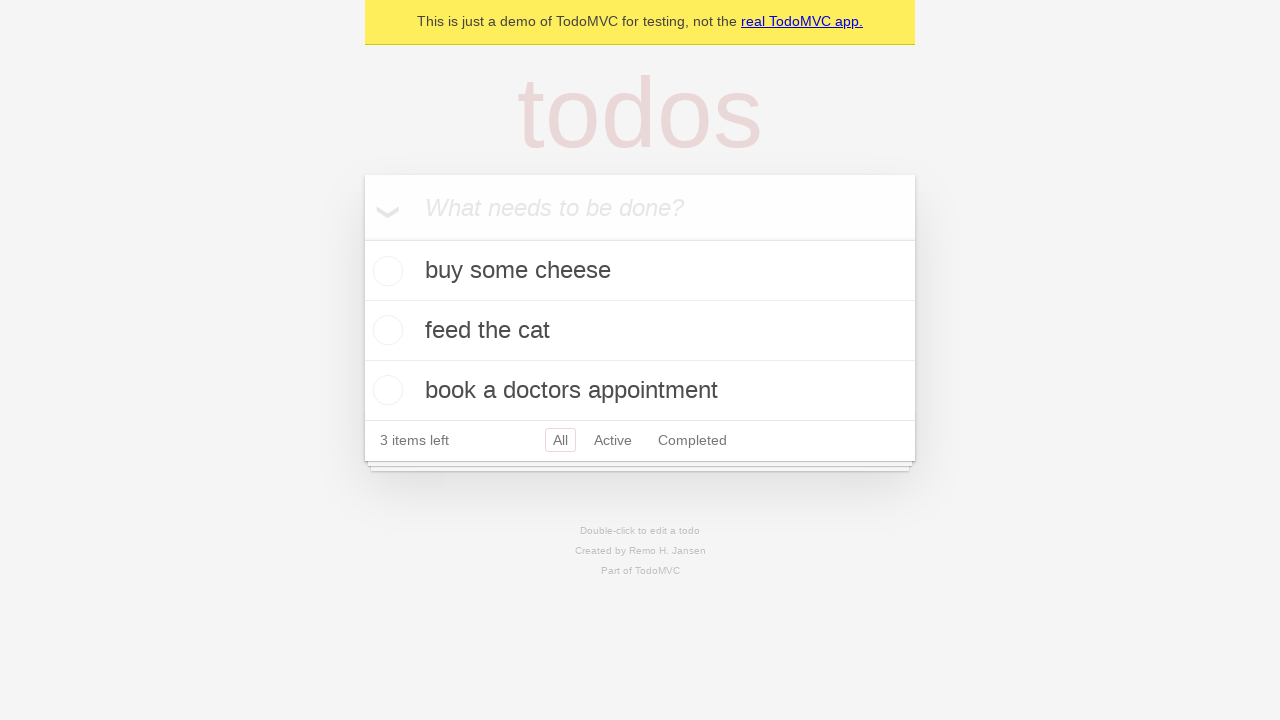